Tests that edits are saved when the input field loses focus (blur event)

Starting URL: https://demo.playwright.dev/todomvc

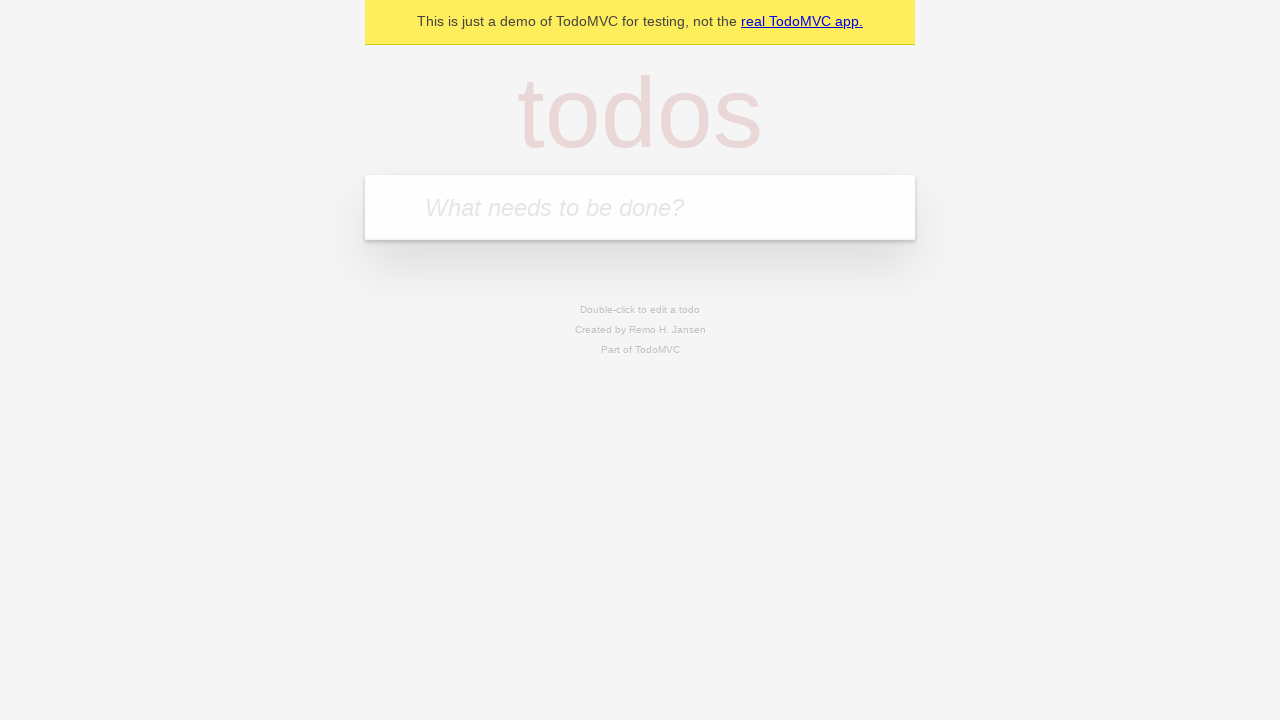

Filled todo input with 'buy some cheese' on internal:attr=[placeholder="What needs to be done?"i]
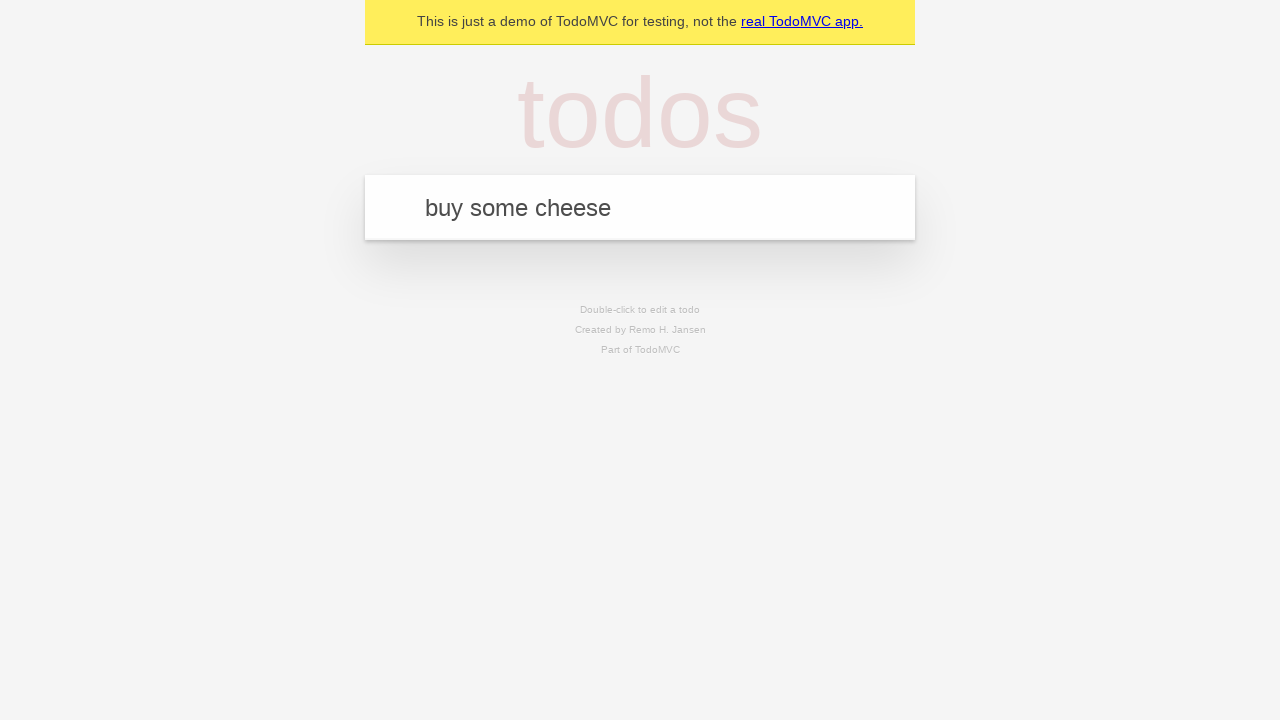

Pressed Enter to create first todo on internal:attr=[placeholder="What needs to be done?"i]
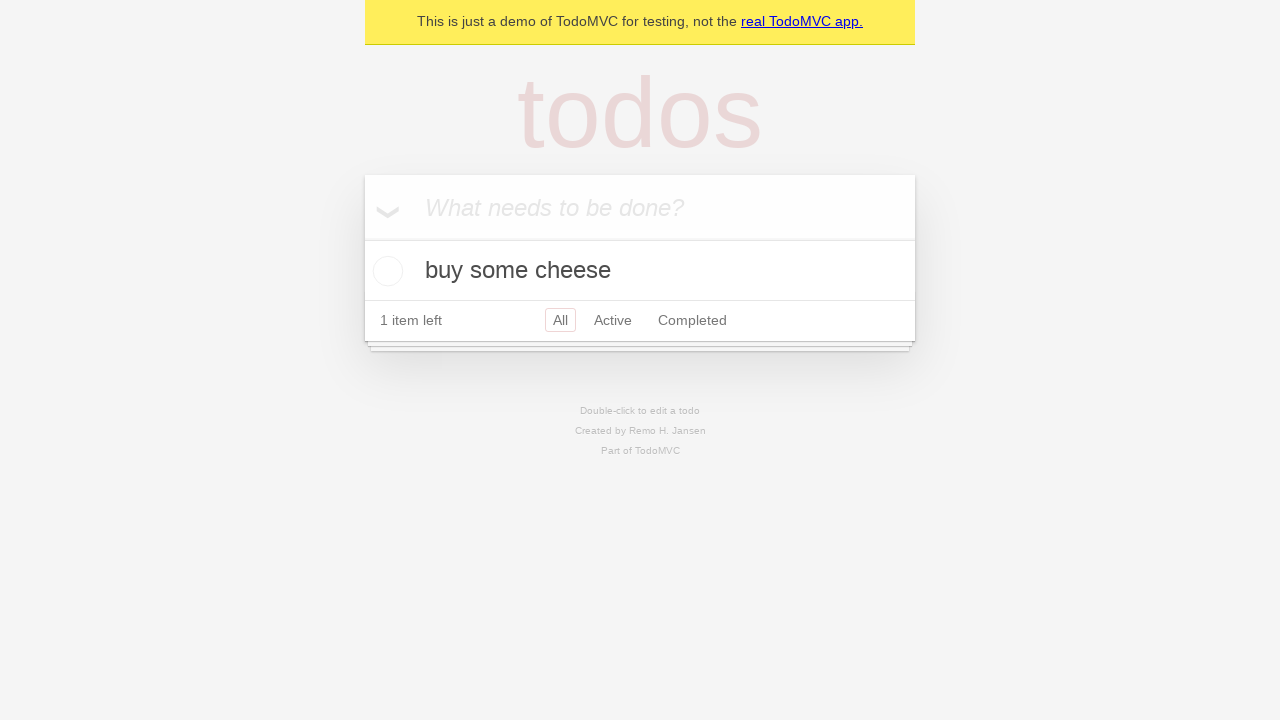

Filled todo input with 'feed the cat' on internal:attr=[placeholder="What needs to be done?"i]
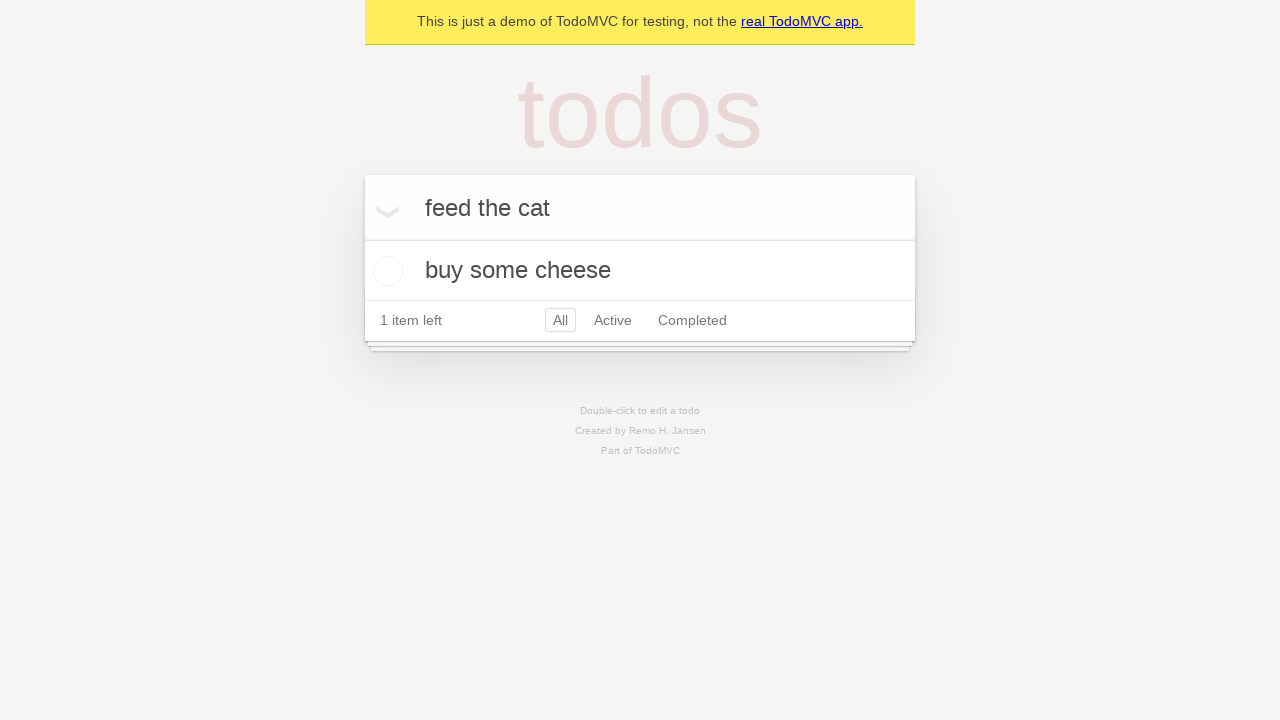

Pressed Enter to create second todo on internal:attr=[placeholder="What needs to be done?"i]
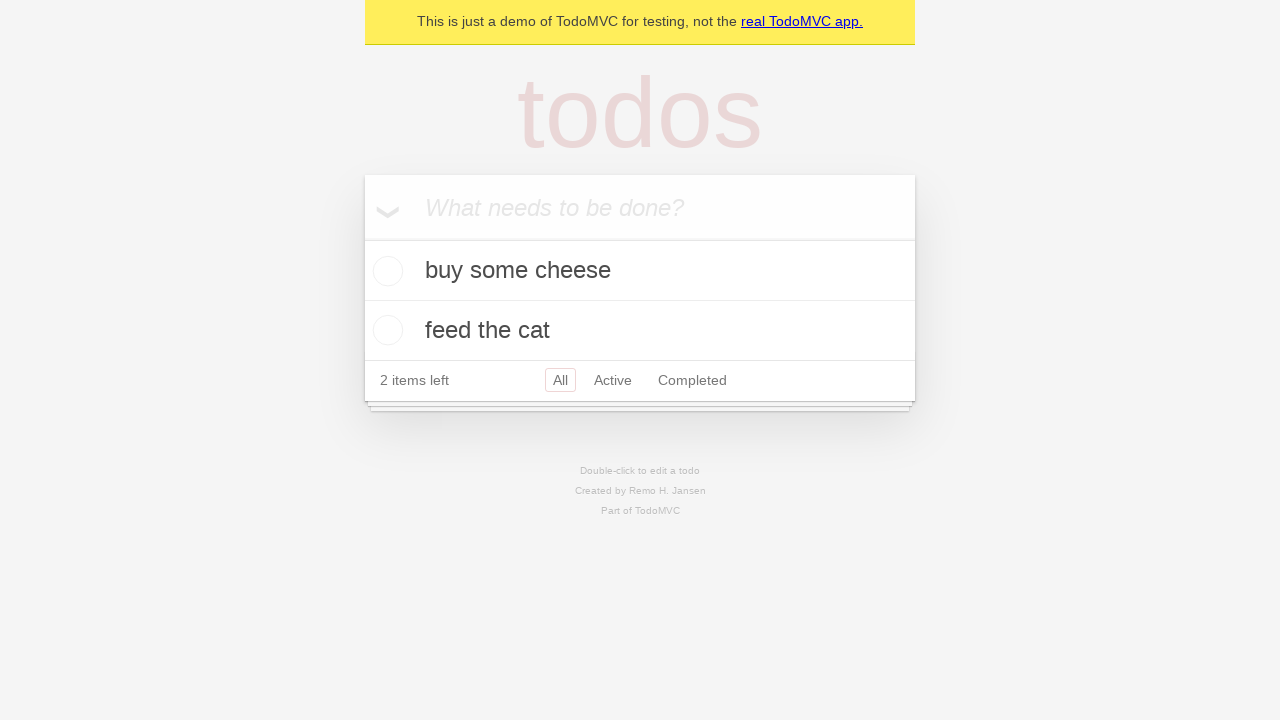

Filled todo input with 'book a doctors appointment' on internal:attr=[placeholder="What needs to be done?"i]
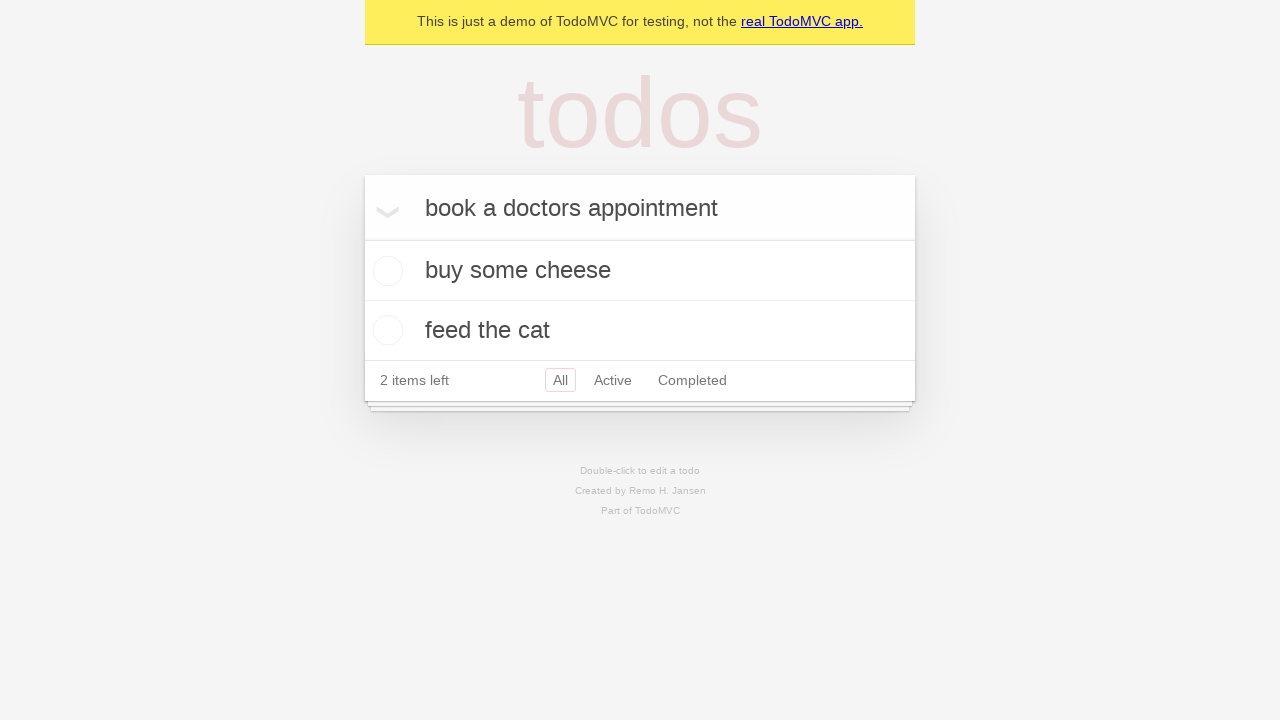

Pressed Enter to create third todo on internal:attr=[placeholder="What needs to be done?"i]
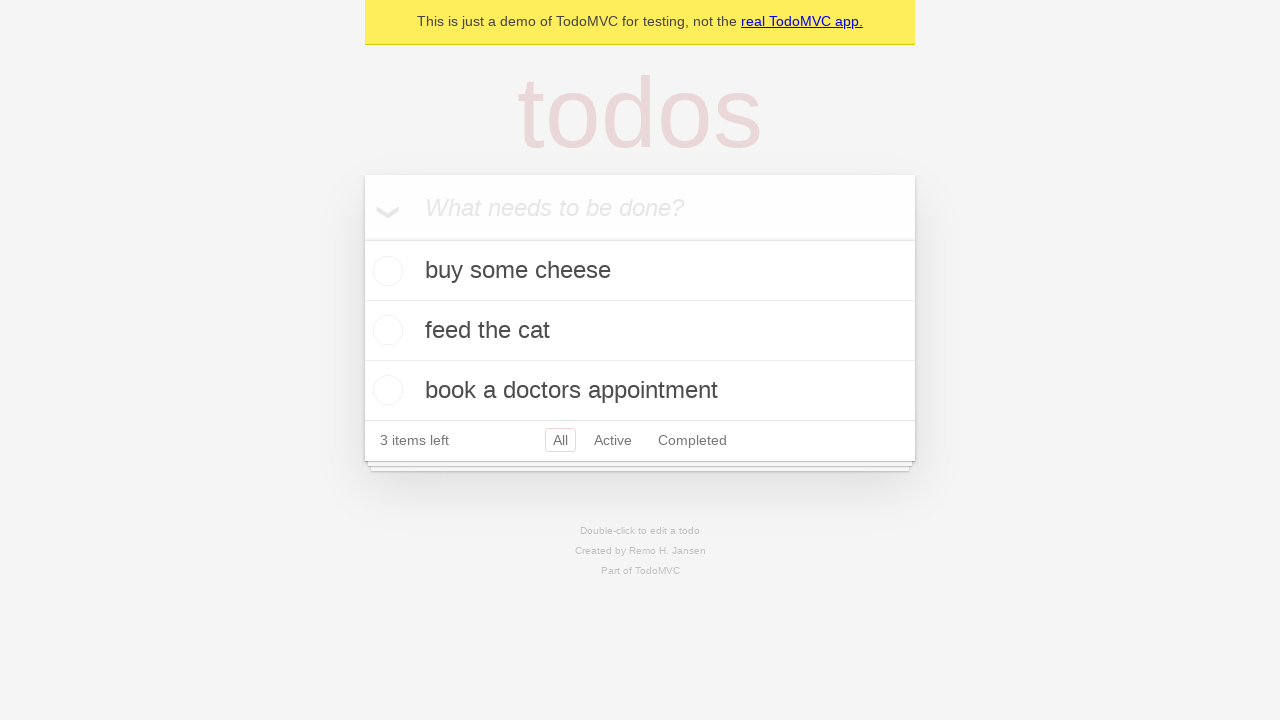

Double-clicked second todo item to enter edit mode at (640, 331) on internal:testid=[data-testid="todo-item"s] >> nth=1
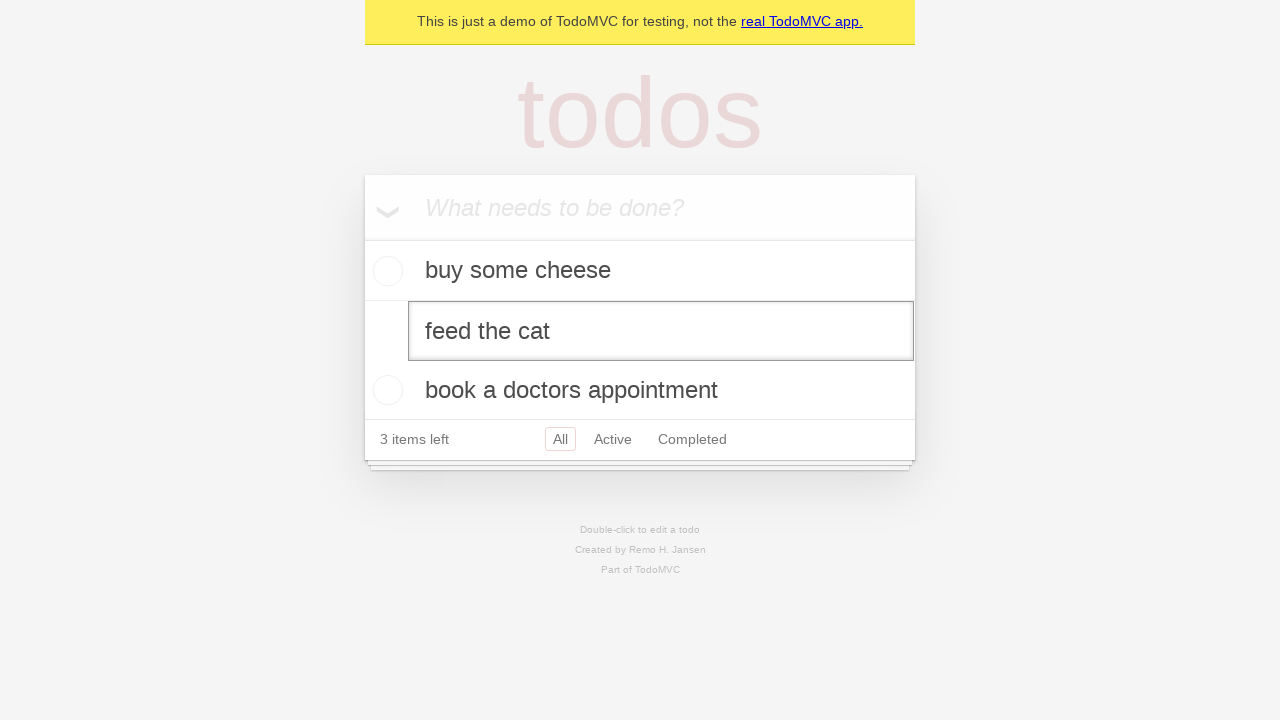

Filled edit field with 'buy some sausages' on internal:testid=[data-testid="todo-item"s] >> nth=1 >> internal:role=textbox[nam
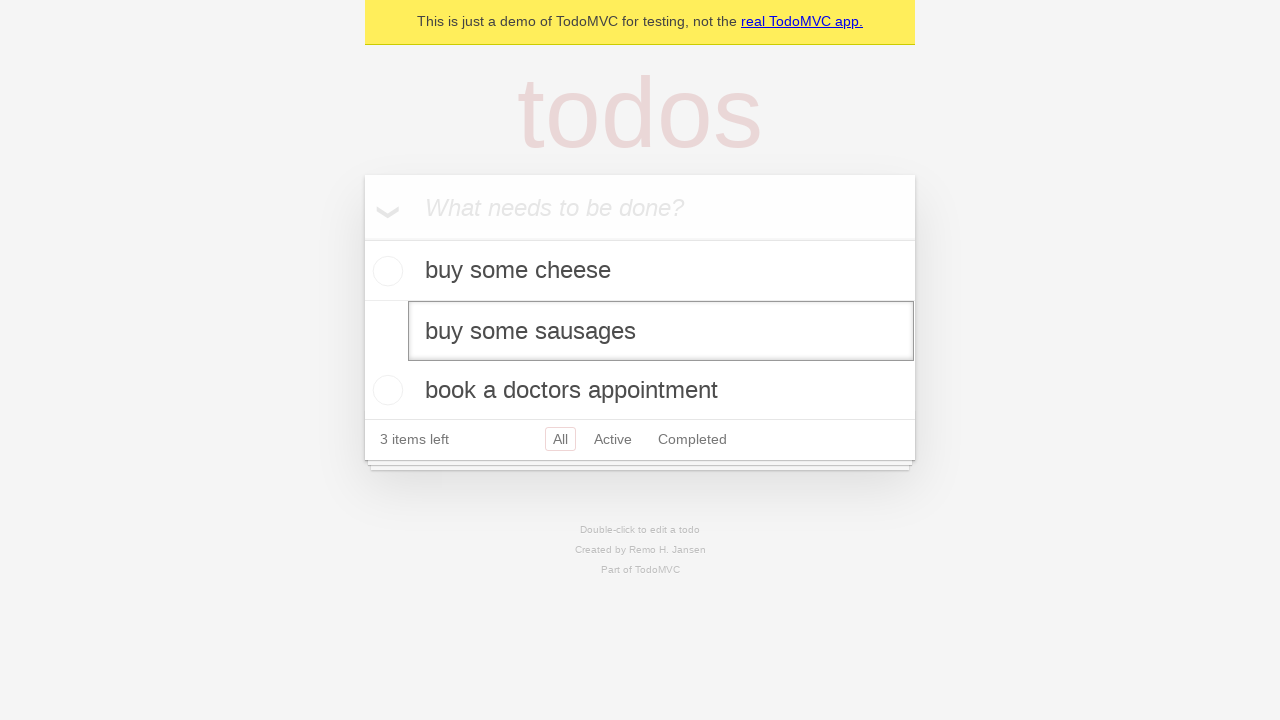

Dispatched blur event to save todo edits
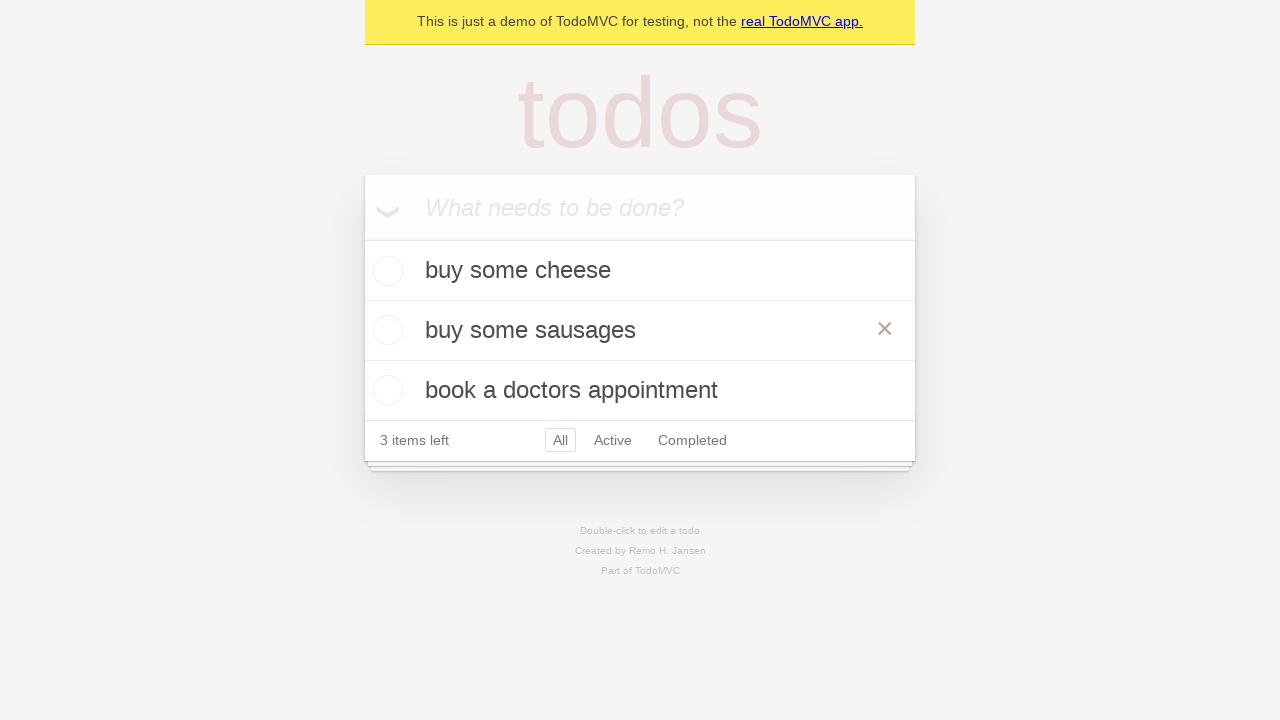

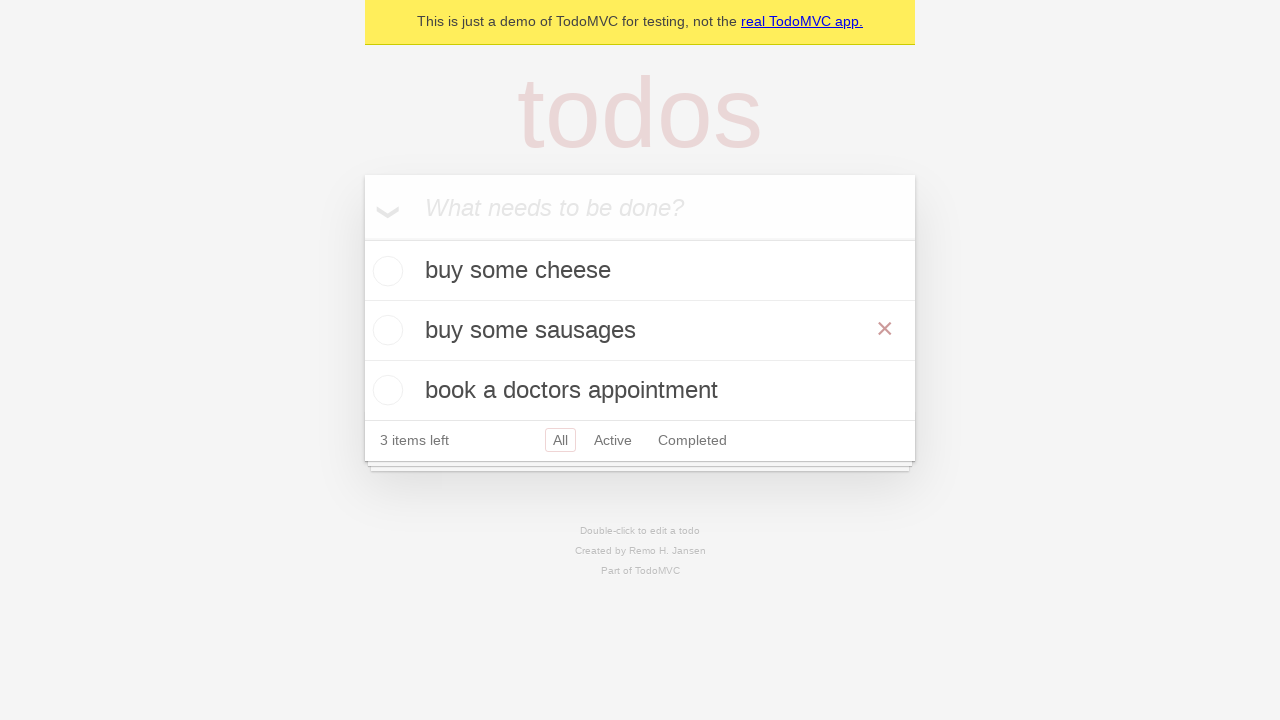